Tests alert handling functionality by interacting with different types of alerts (simple, confirmation, and prompt alerts), and window switching functionality on a demo automation testing site

Starting URL: https://demo.automationtesting.in/Frames.html

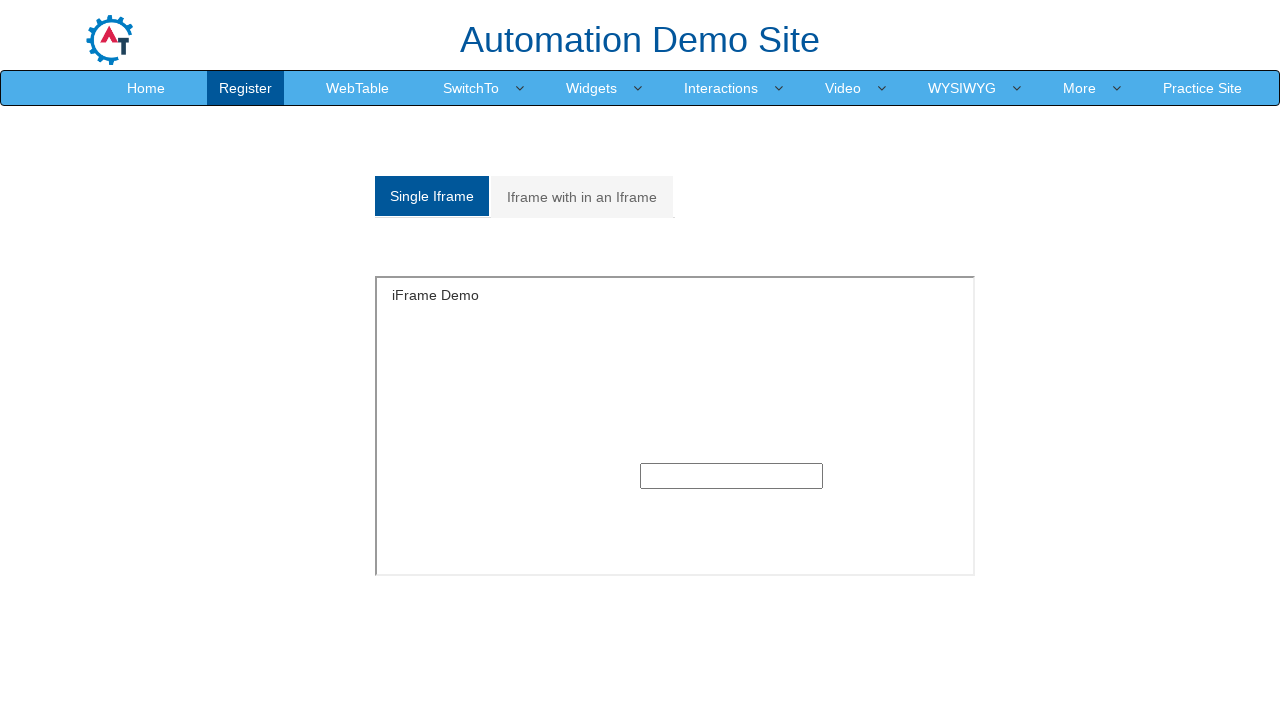

Clicked 'SwitchTo' link to navigate to alerts/windows section at (471, 88) on text=SwitchTo
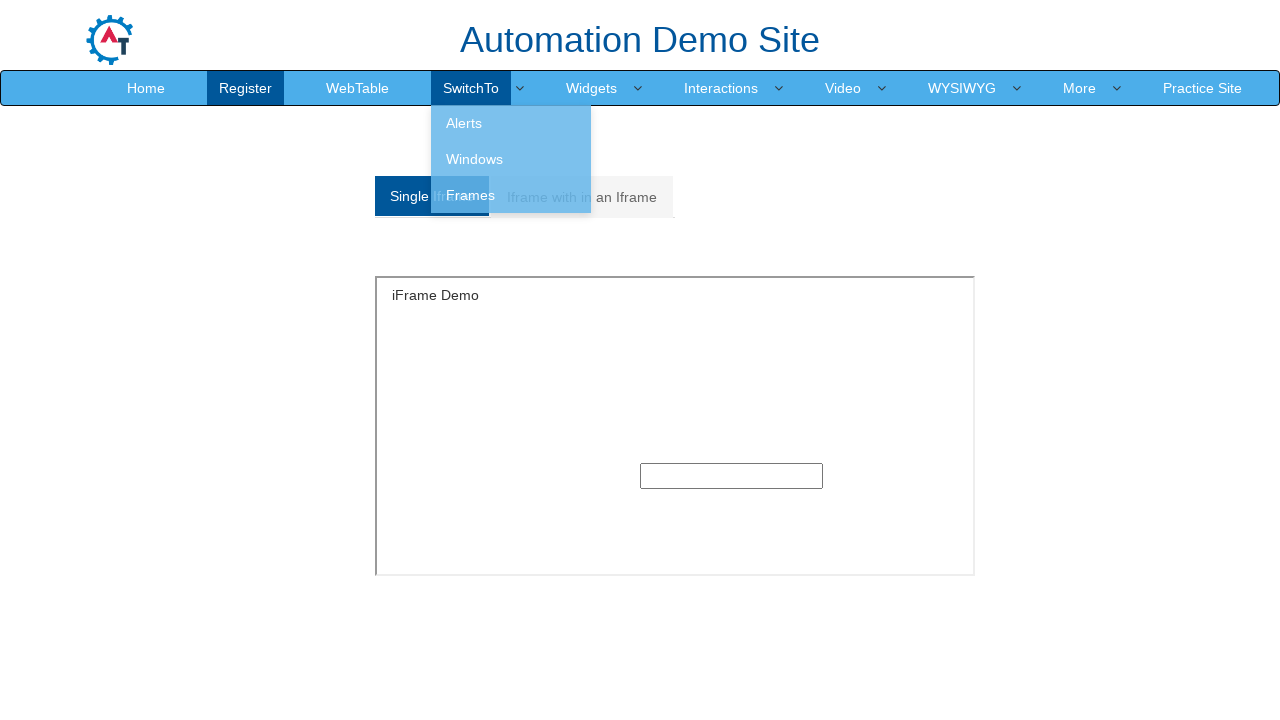

Waited 1000ms for page to load
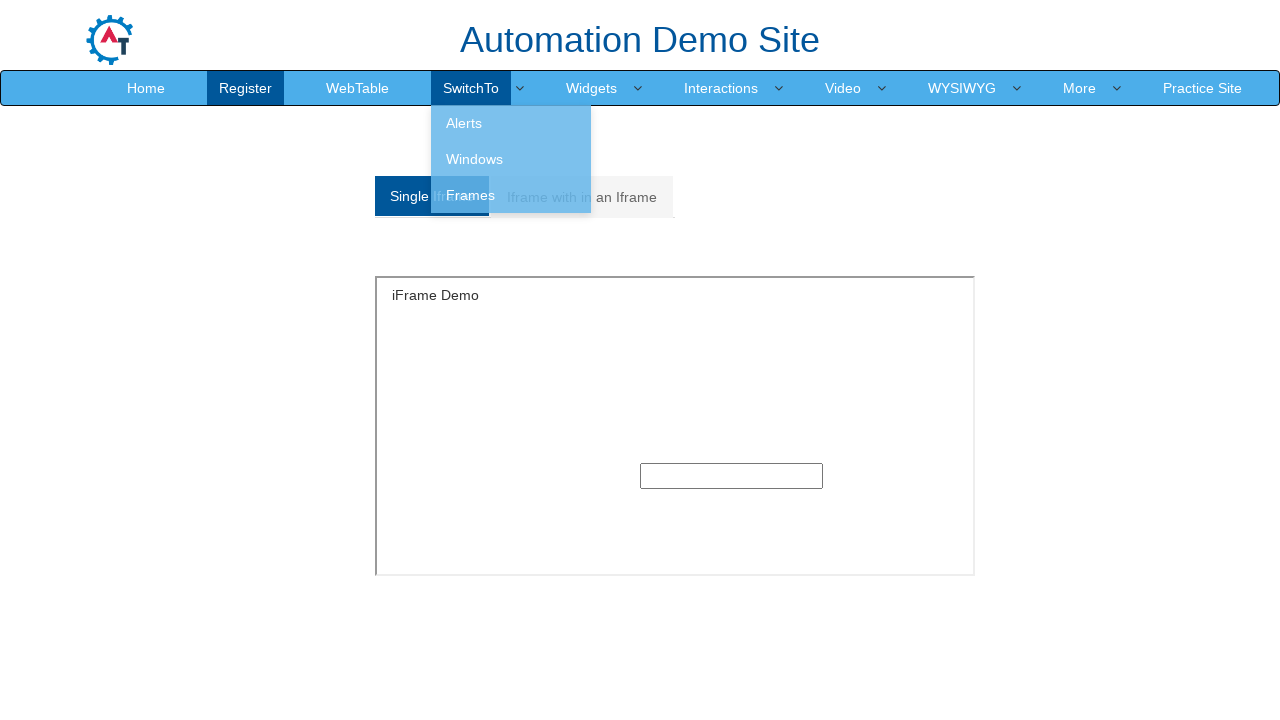

Clicked 'Alerts' link to navigate to alerts section at (511, 123) on text=Alerts
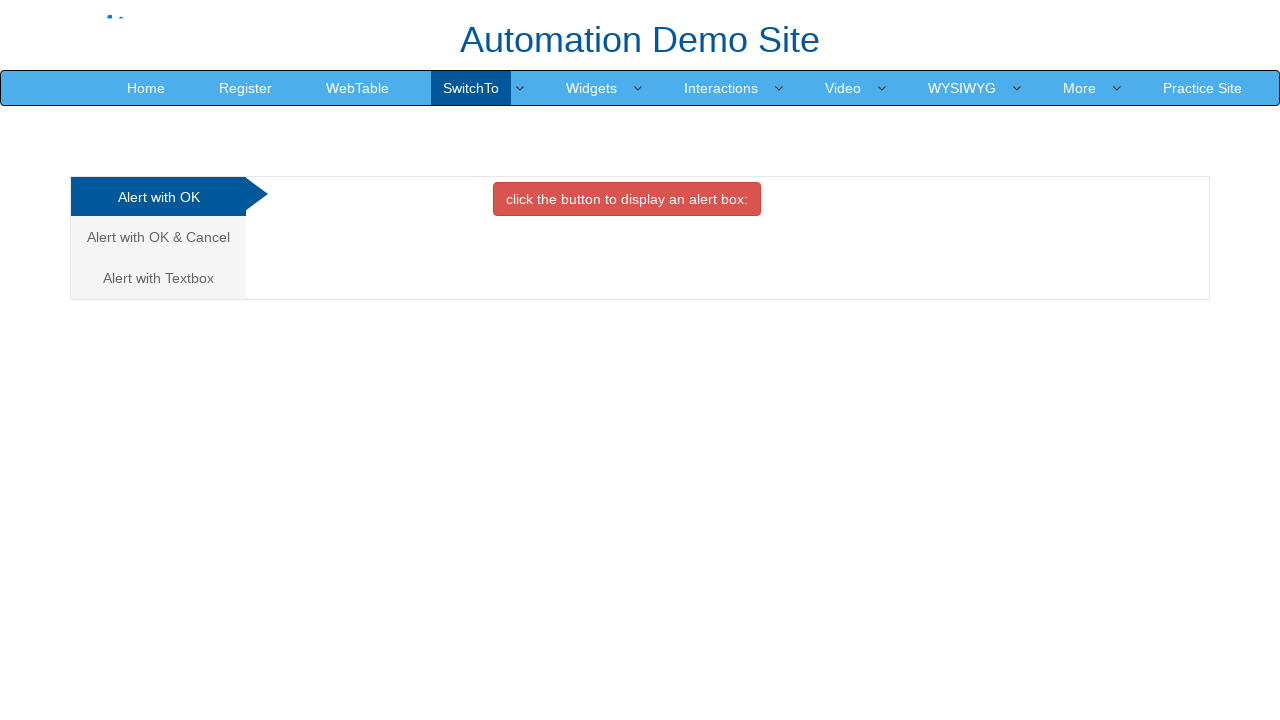

Clicked button to trigger simple alert at (627, 199) on xpath=//*[@id="OKTab"]/button
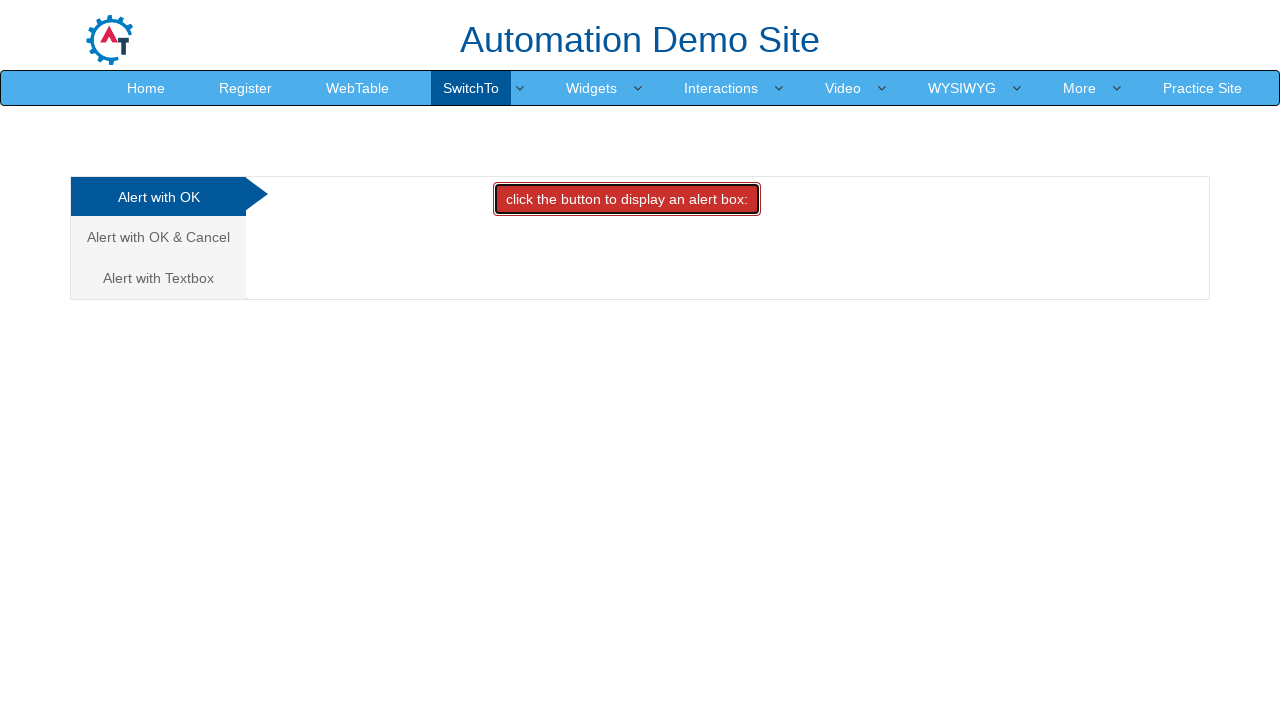

Waited 1000ms for alert to appear
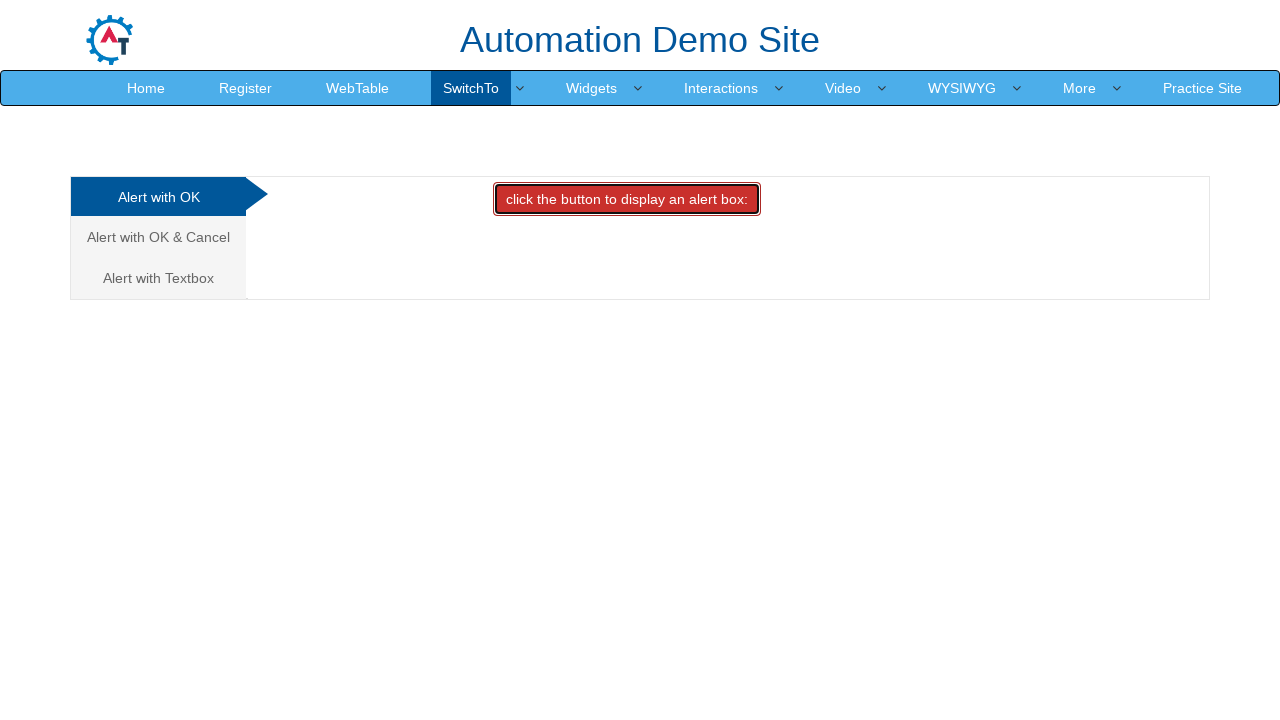

Set up handler to accept simple alert dialog
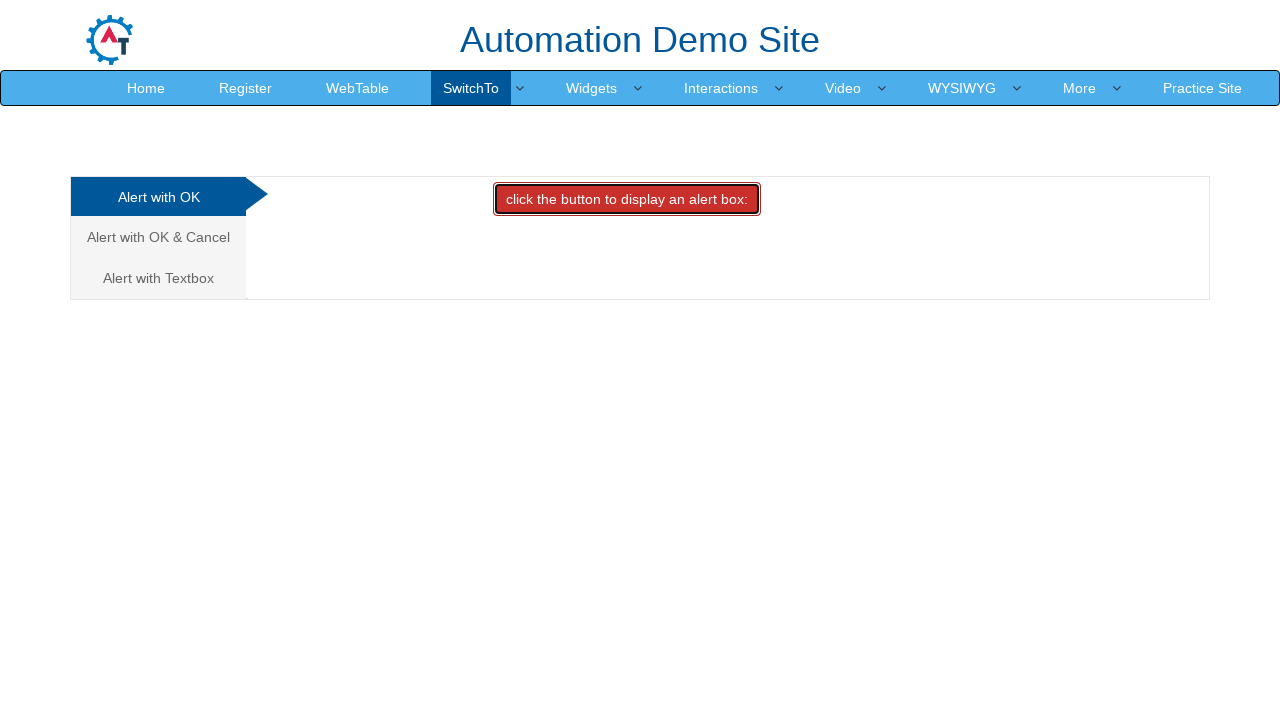

Clicked on confirmation alert tab at (158, 237) on xpath=/html/body/div[1]/div/div/div/div[1]/ul/li[2]/a
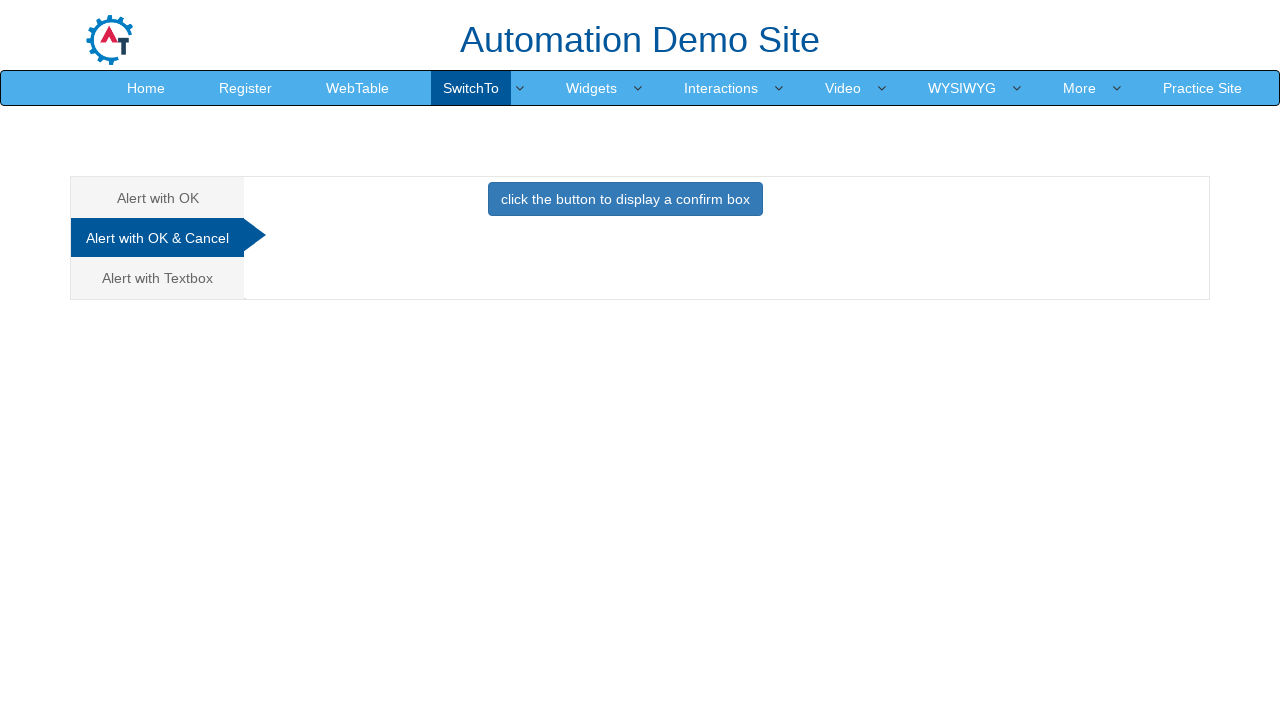

Clicked button to trigger confirmation alert at (625, 199) on xpath=//*[@id="CancelTab"]/button
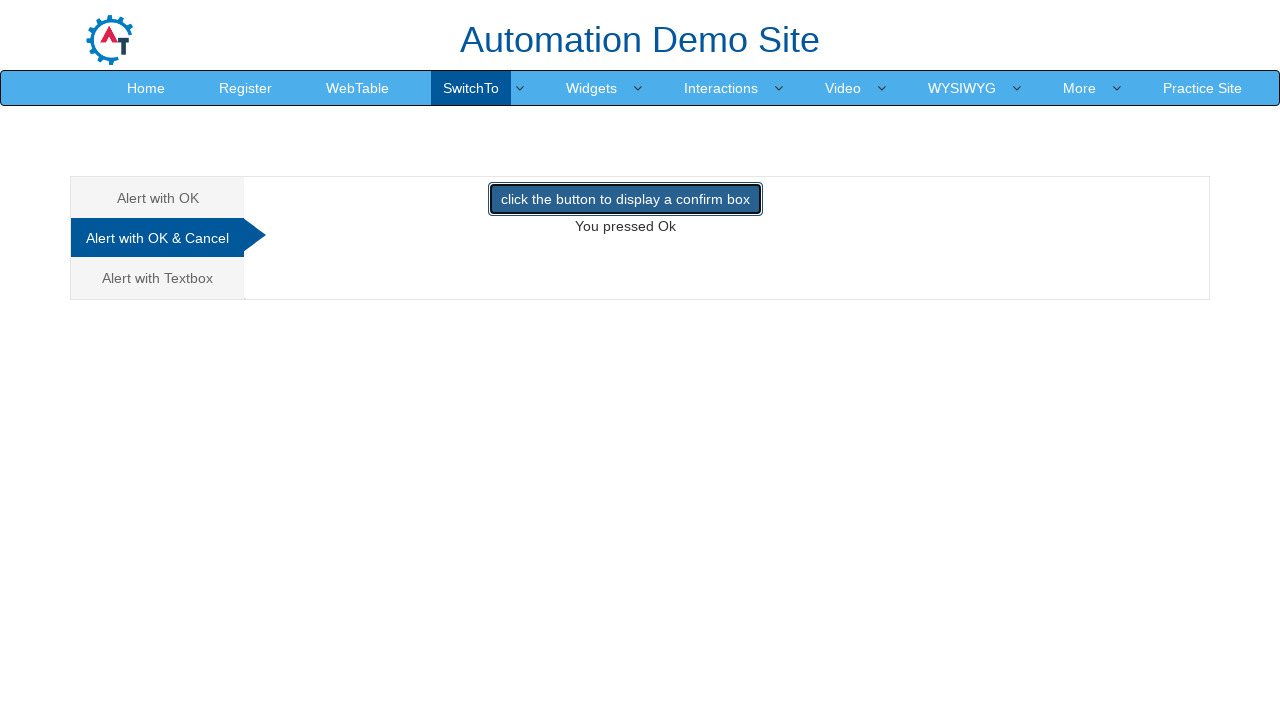

Waited 1000ms for confirmation alert to appear
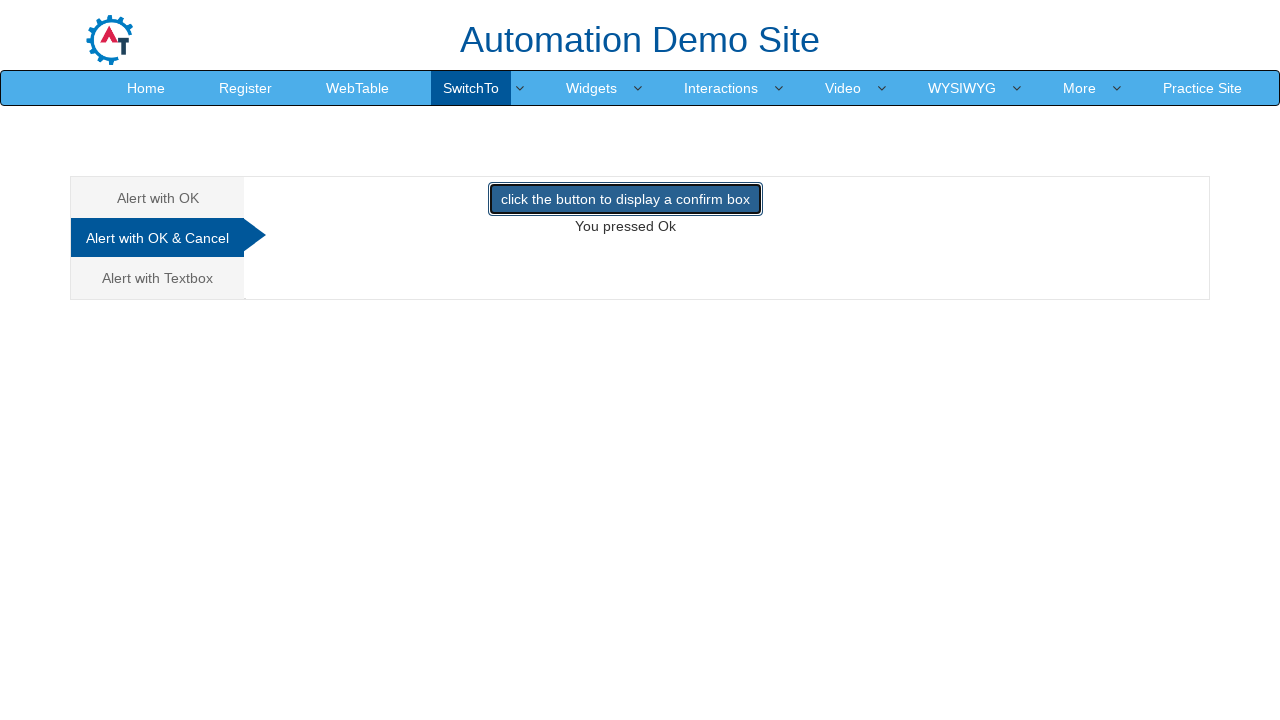

Set up handler to dismiss confirmation alert dialog
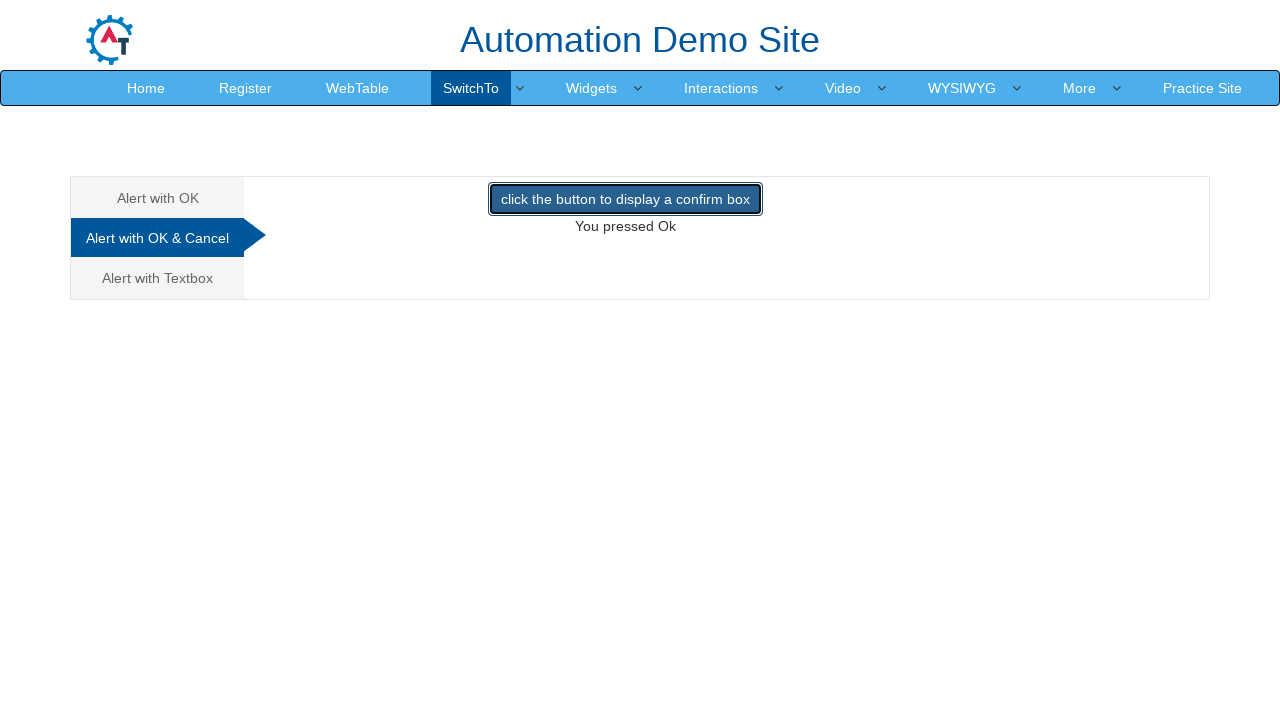

Clicked on prompt alert tab at (158, 278) on xpath=/html/body/div[1]/div/div/div/div[1]/ul/li[3]/a
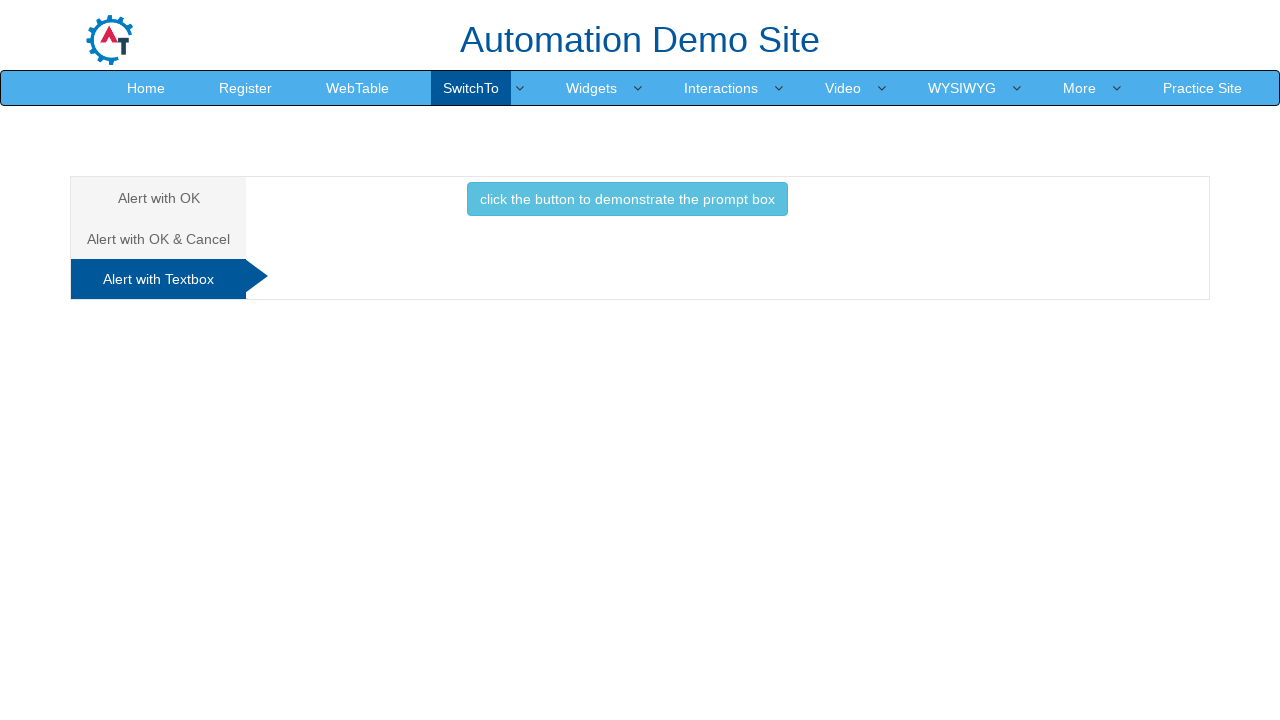

Set up handler to accept prompt alert with text 'Praveen'
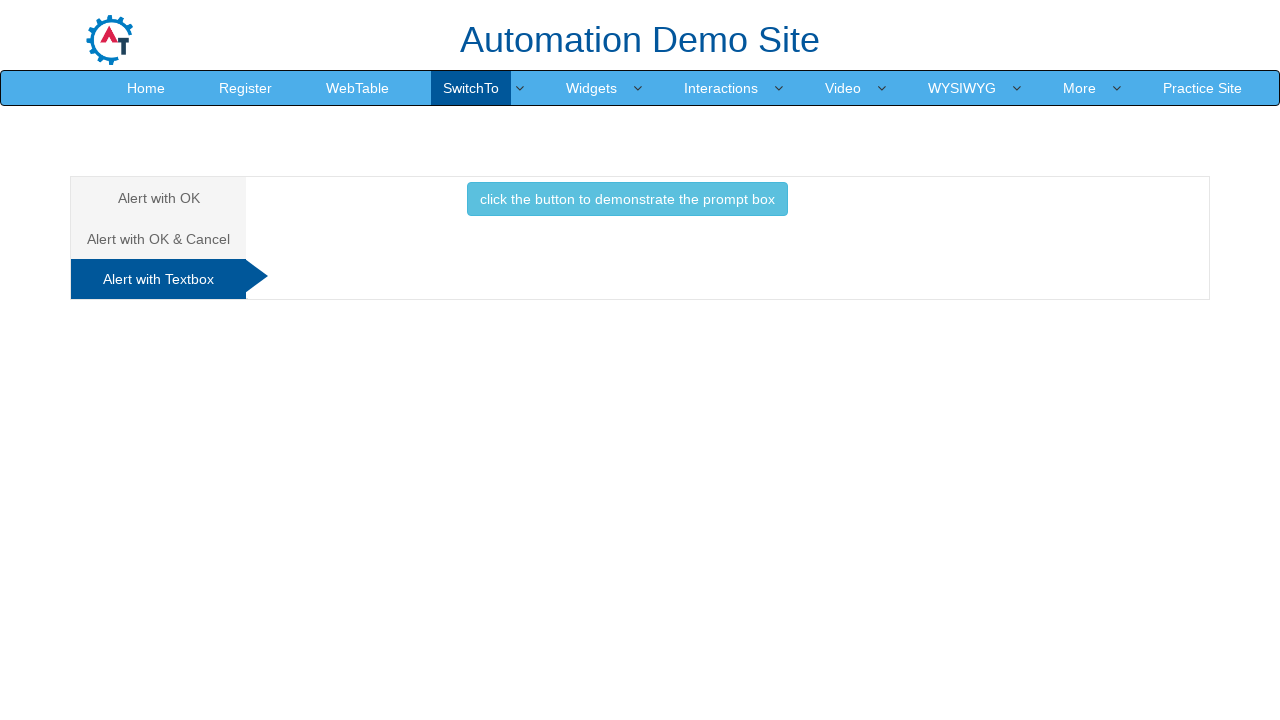

Clicked button to trigger prompt alert at (627, 199) on xpath=//*[@id="Textbox"]/button
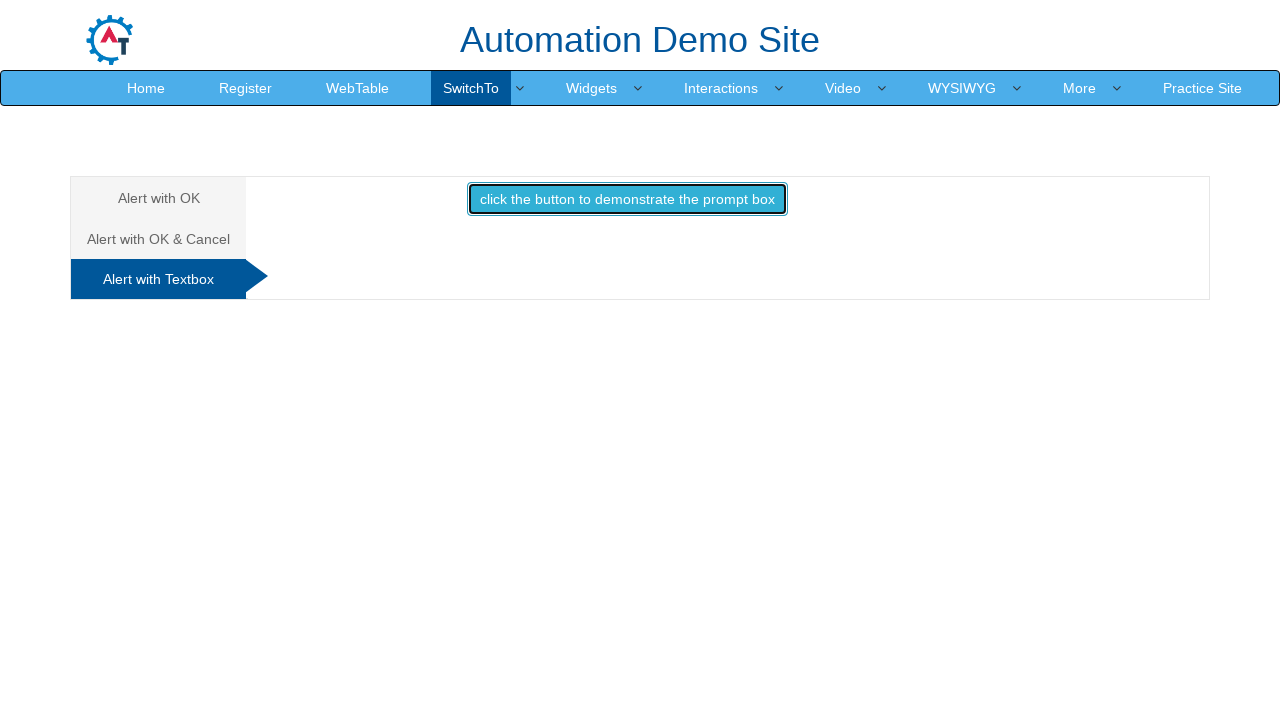

Clicked 'SwitchTo' link to navigate to windows section at (471, 88) on text=SwitchTo
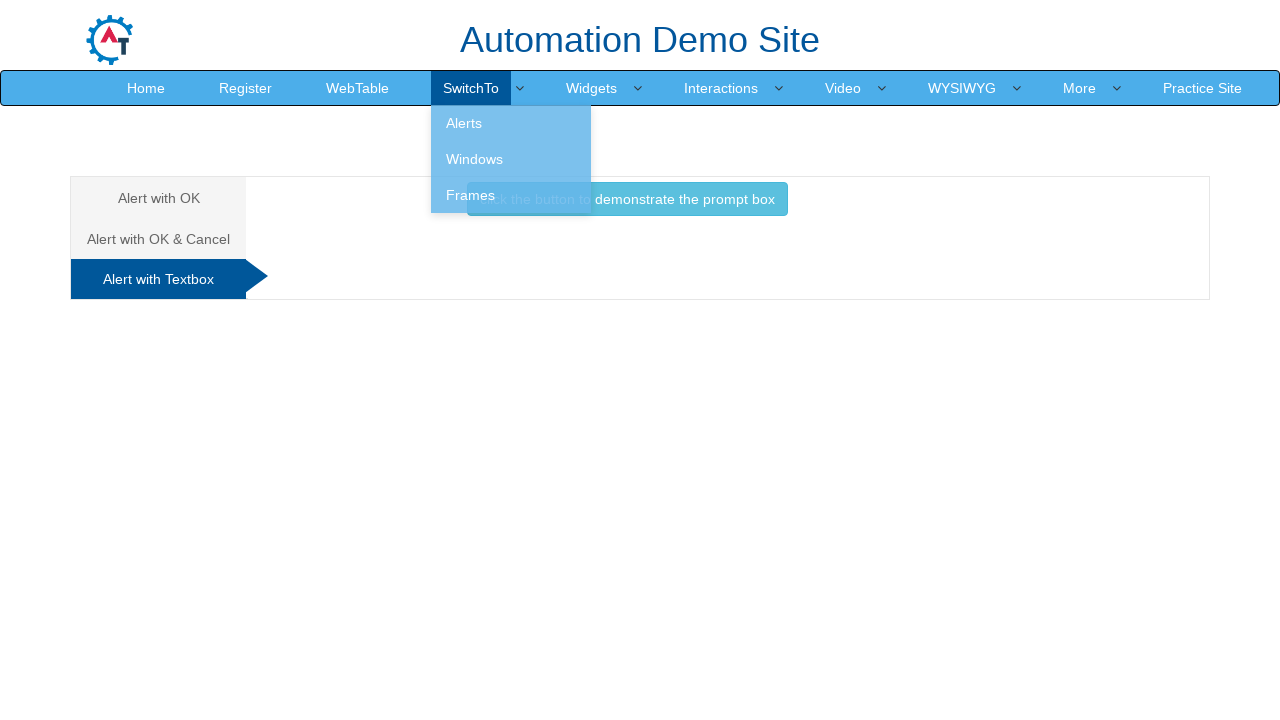

Waited 1000ms for page to load
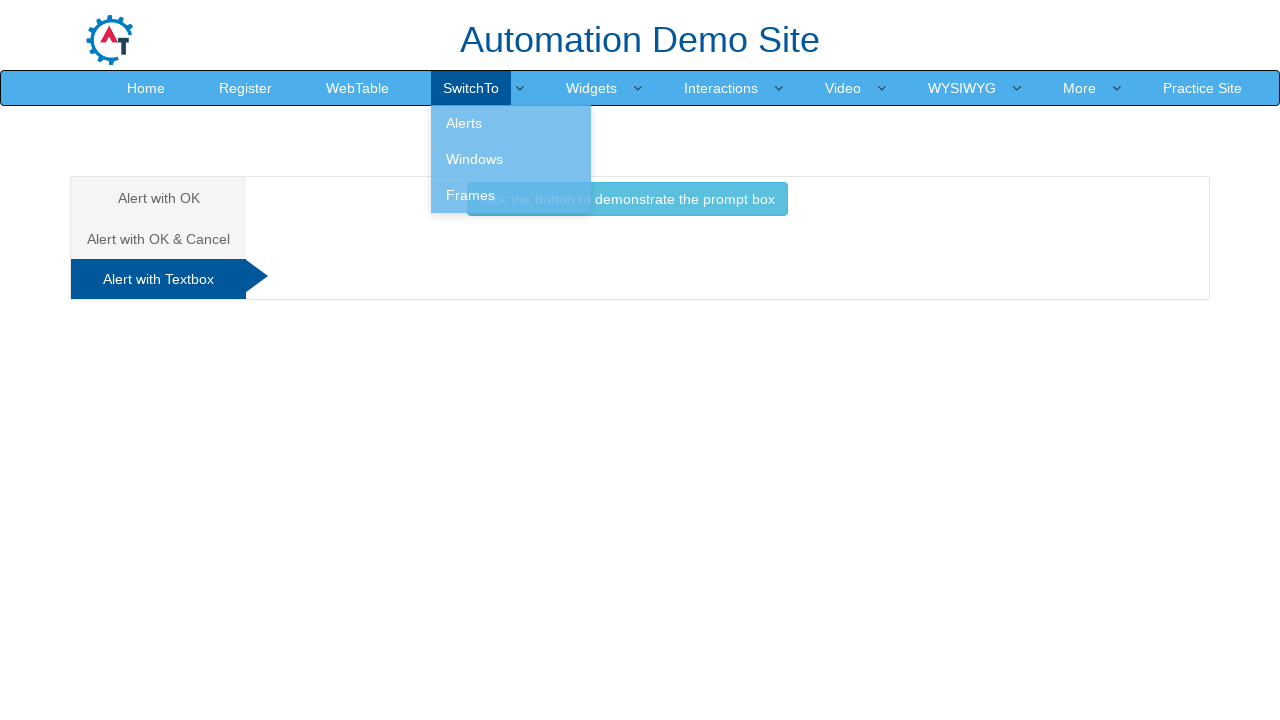

Clicked 'Windows' link to navigate to windows section at (511, 159) on text=Windows
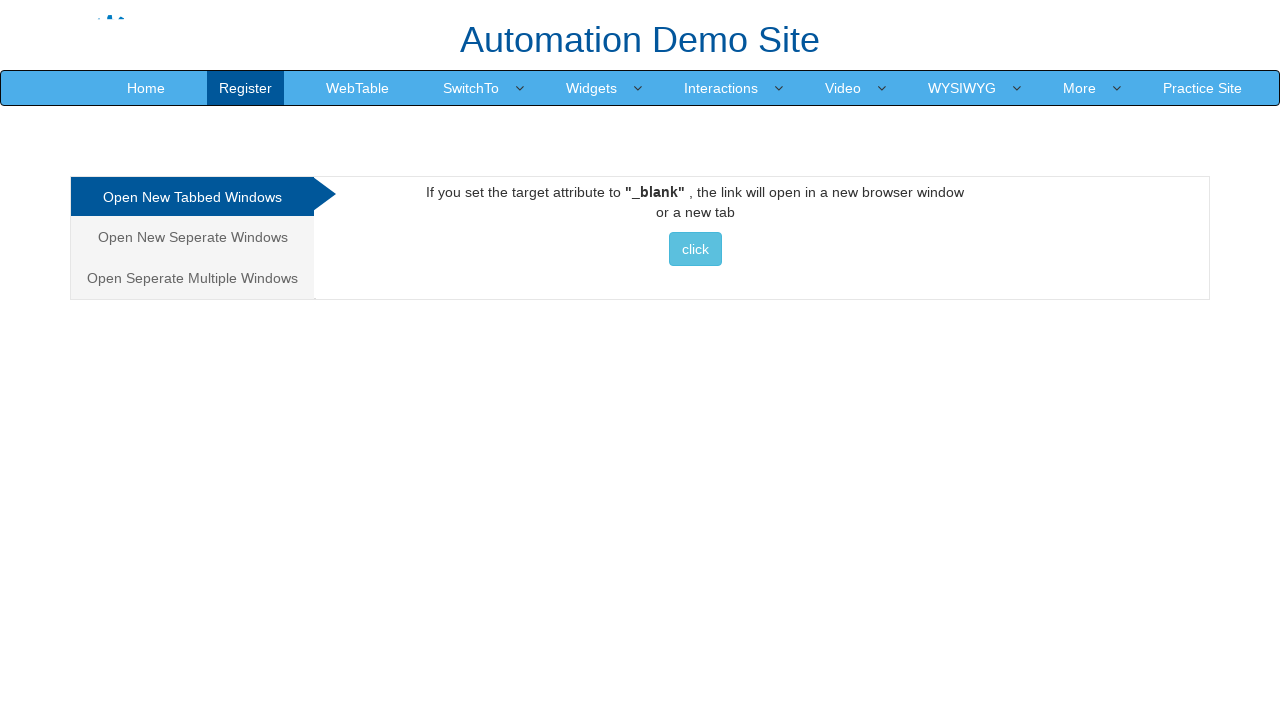

Clicked on first windows tab at (192, 197) on xpath=/html/body/div[1]/div/div/div/div[1]/ul/li[1]/a
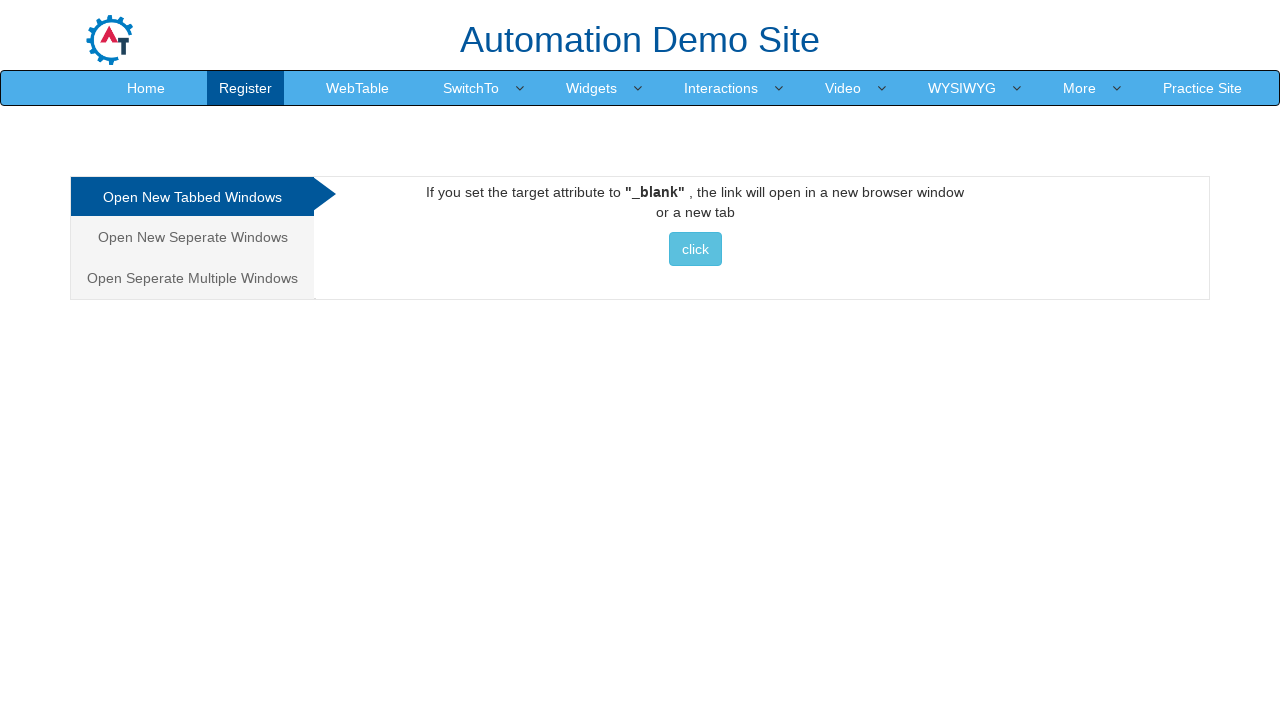

Clicked button to open new window/tab and captured popup at (695, 249) on xpath=//*[@id="Tabbed"]/a/button
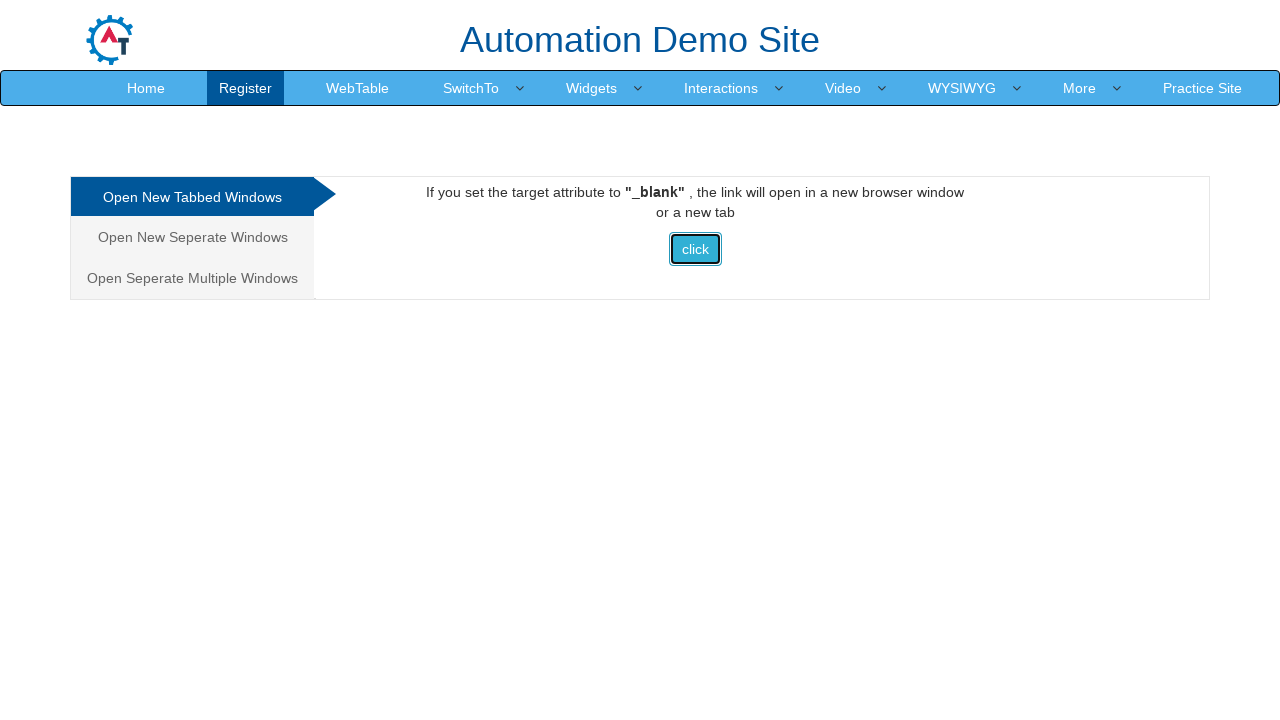

New popup window/tab opened successfully
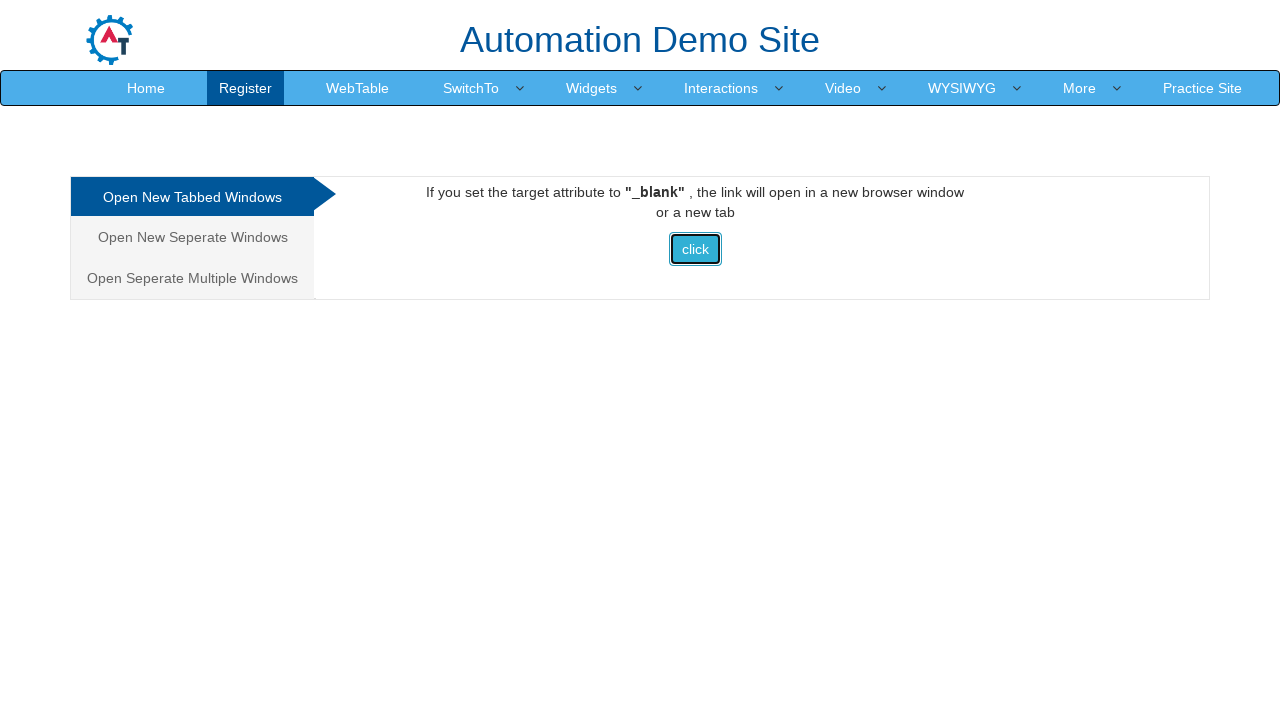

Logged parent window title: Frames & windows
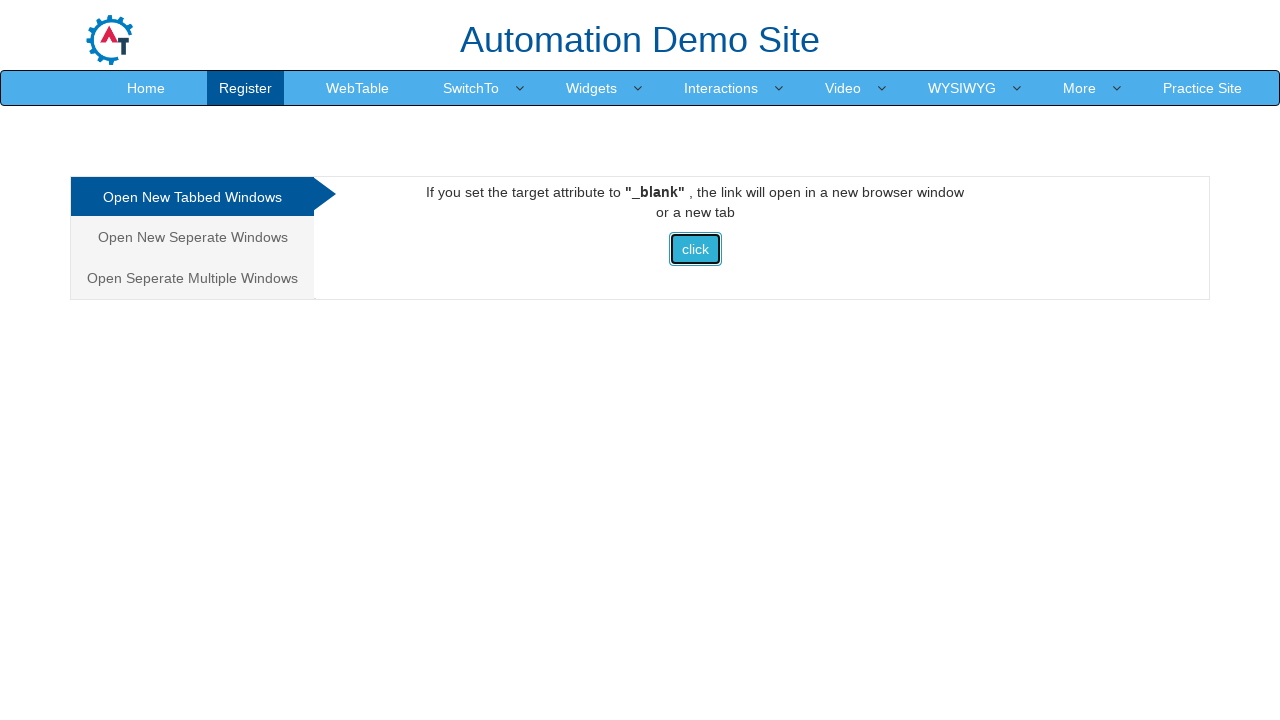

Waited 1000ms to complete test
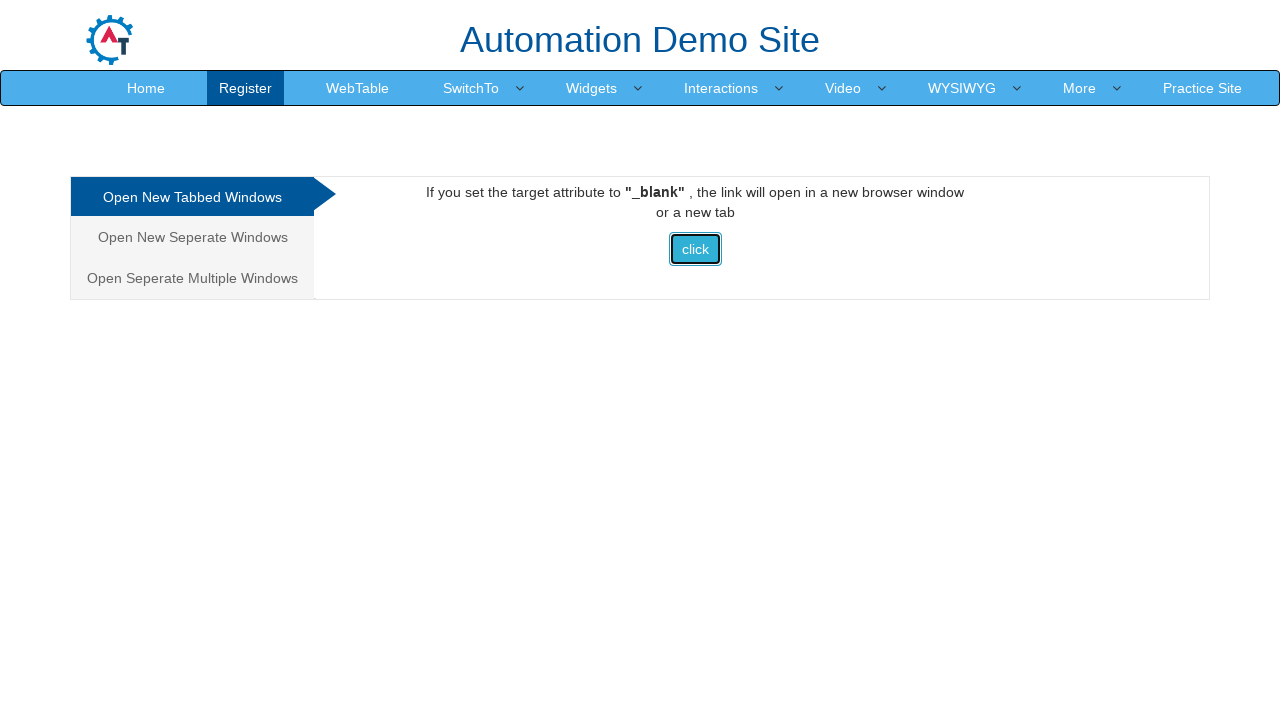

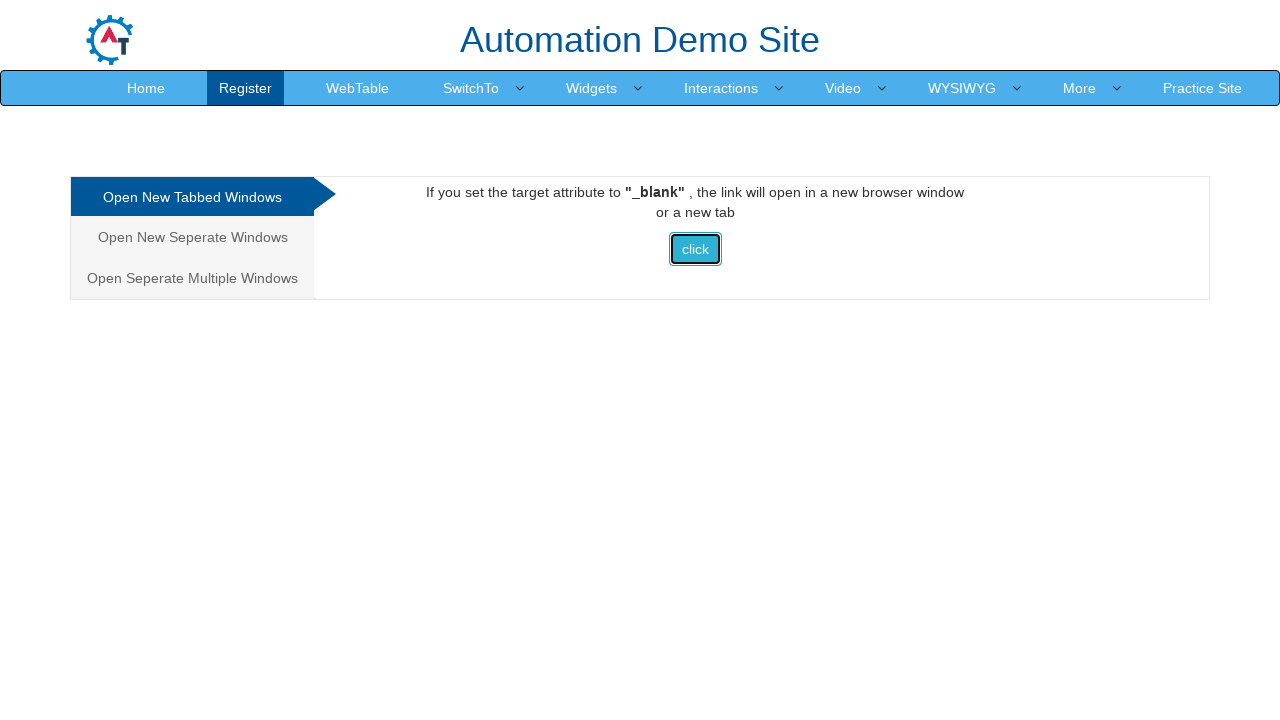